Navigates to JPL Space image gallery and clicks the full image button to view the featured Mars image

Starting URL: https://data-class-jpl-space.s3.amazonaws.com/JPL_Space/index.html

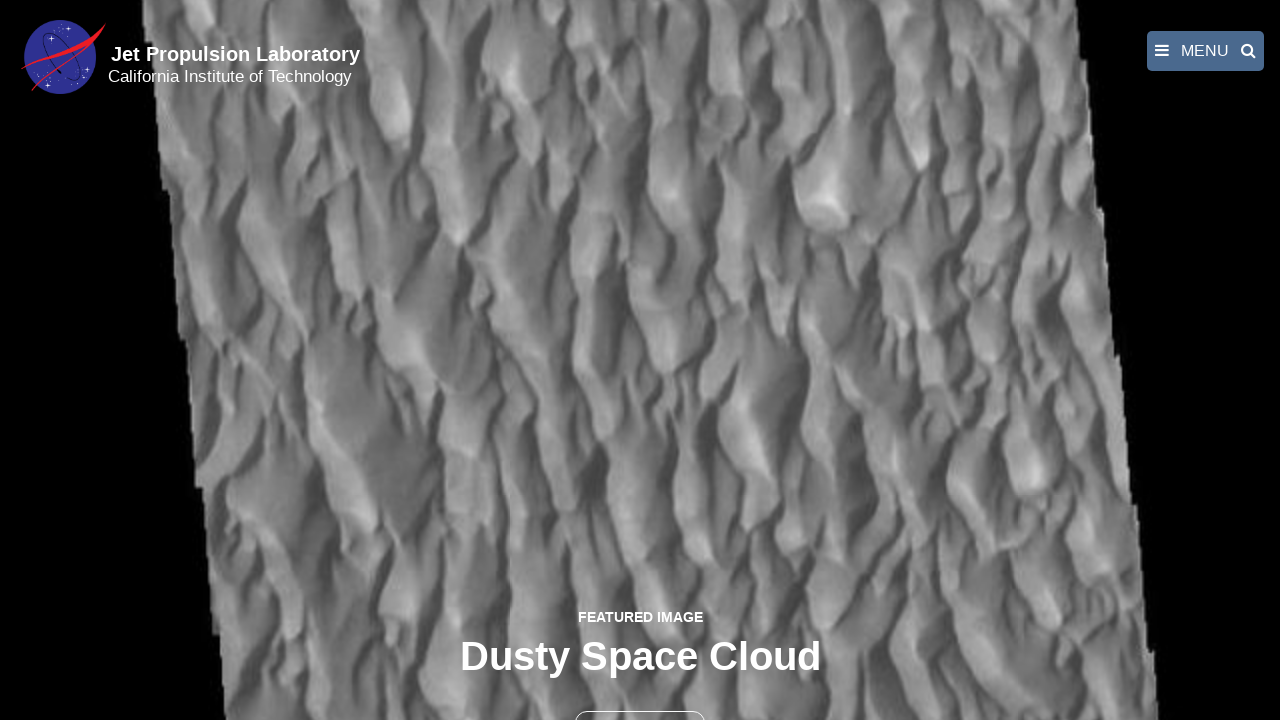

Navigated to JPL Space image gallery
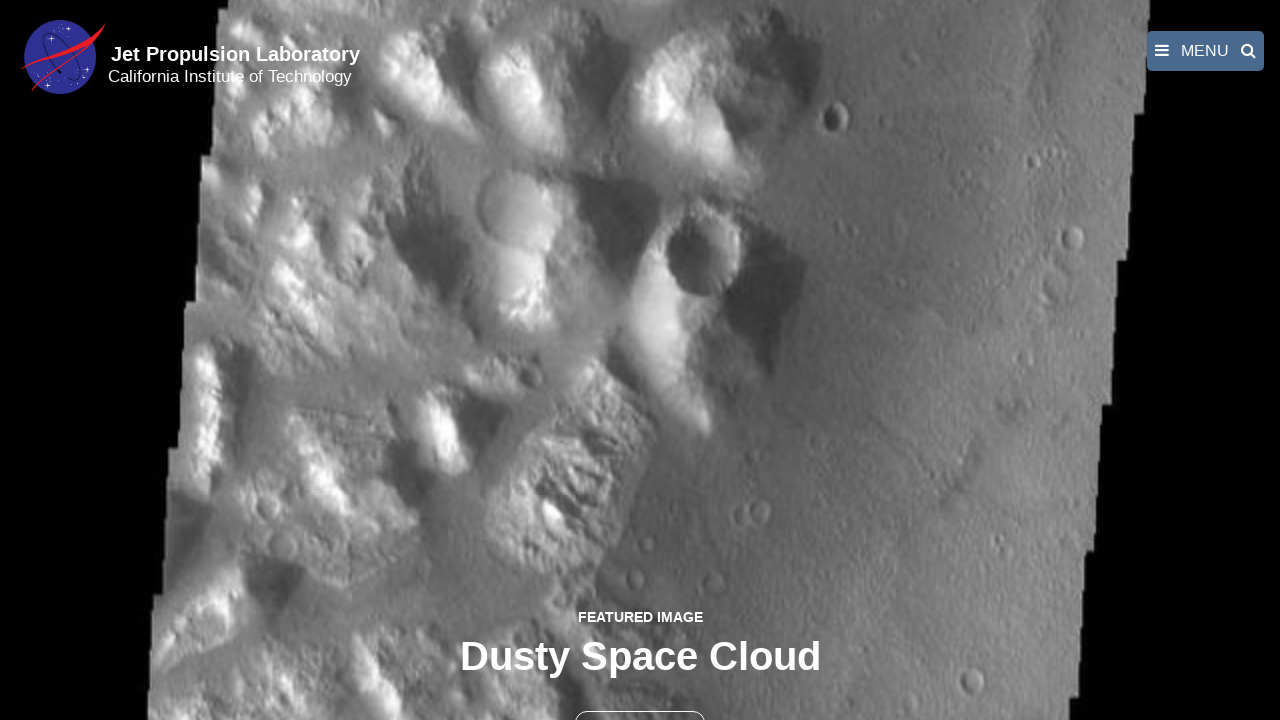

Clicked full image button to view featured Mars image at (640, 699) on button >> nth=1
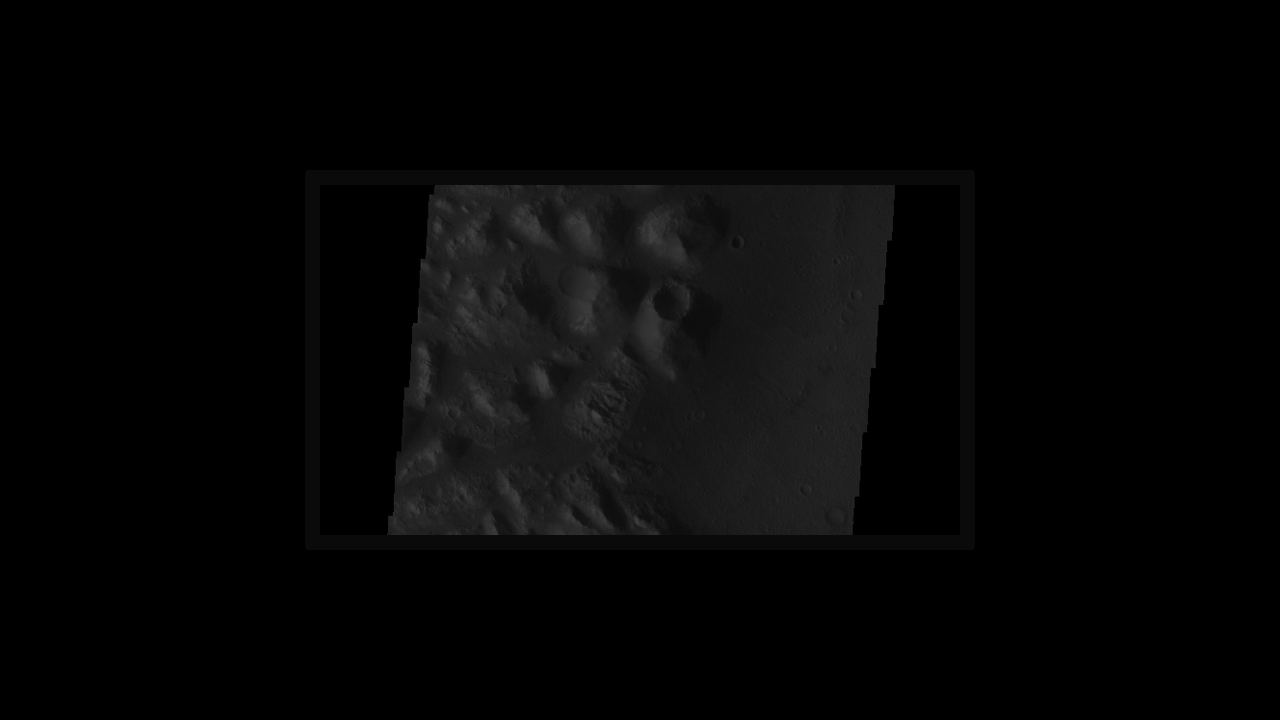

Full featured Mars image loaded and displayed
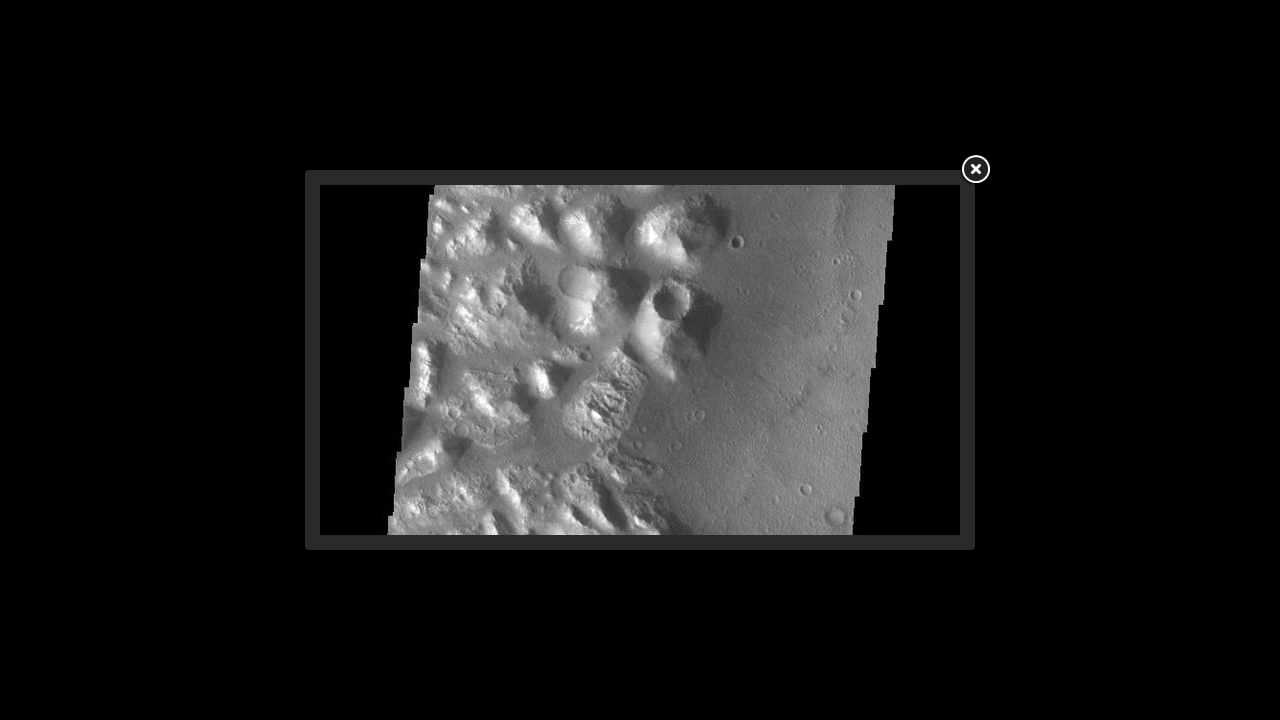

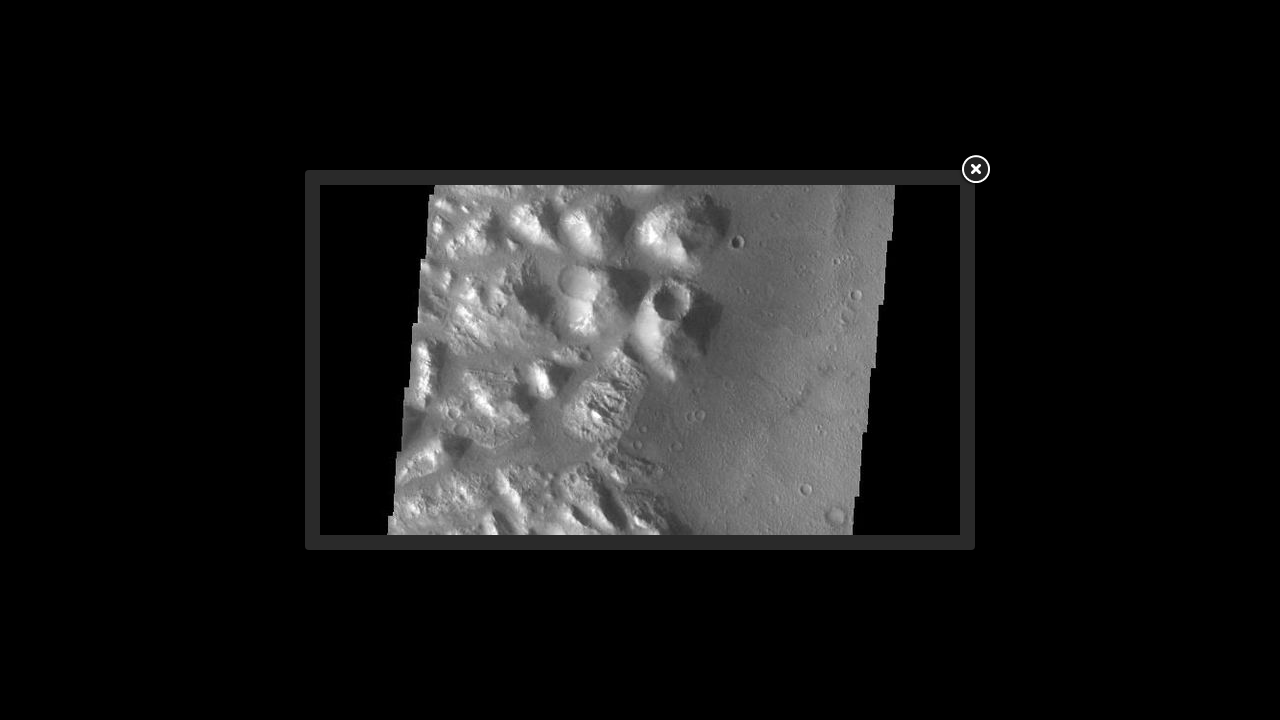